Tests that new todo items are appended to the bottom of the list by creating 3 items and verifying the count

Starting URL: https://demo.playwright.dev/todomvc

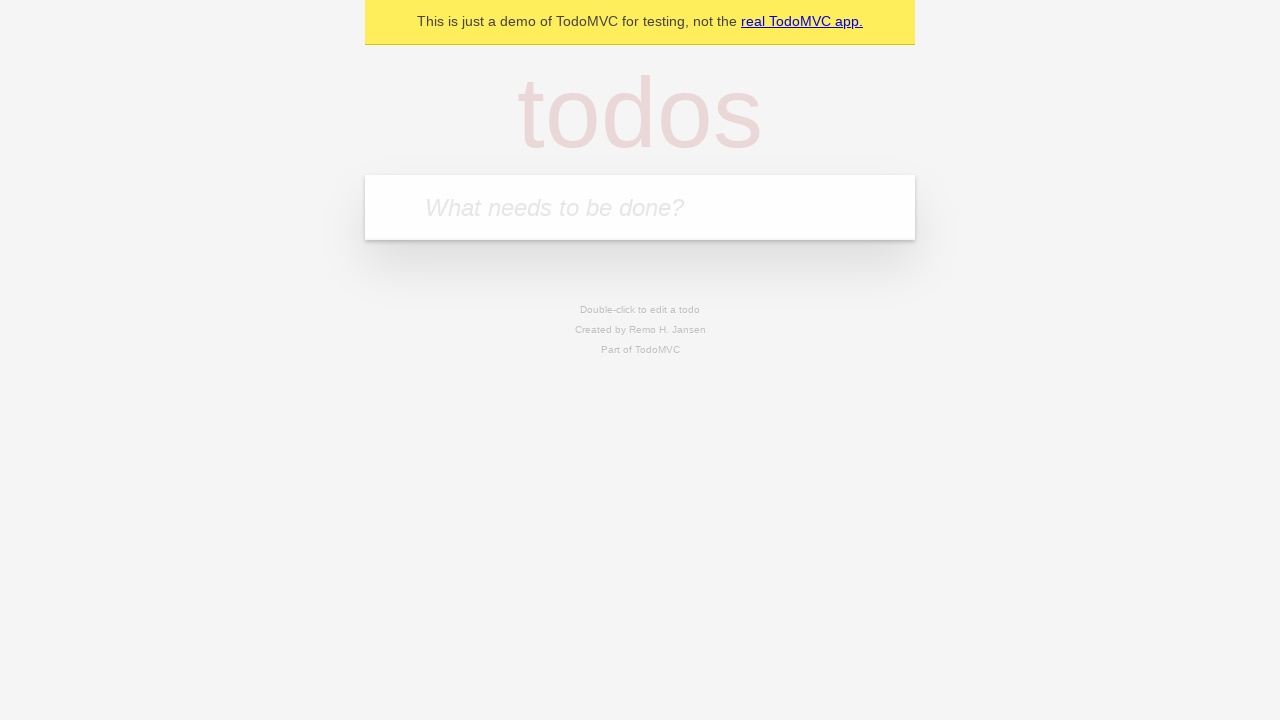

Filled todo input with 'buy some cheese' on internal:attr=[placeholder="What needs to be done?"i]
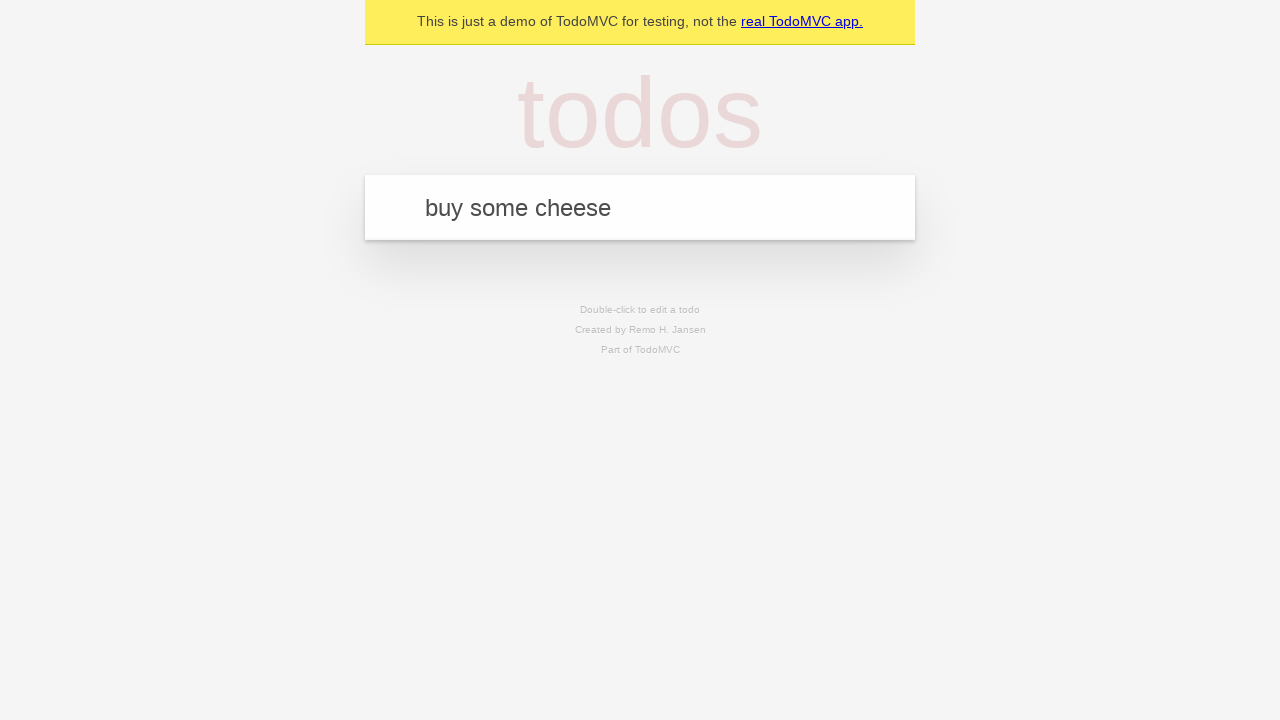

Pressed Enter to create first todo item on internal:attr=[placeholder="What needs to be done?"i]
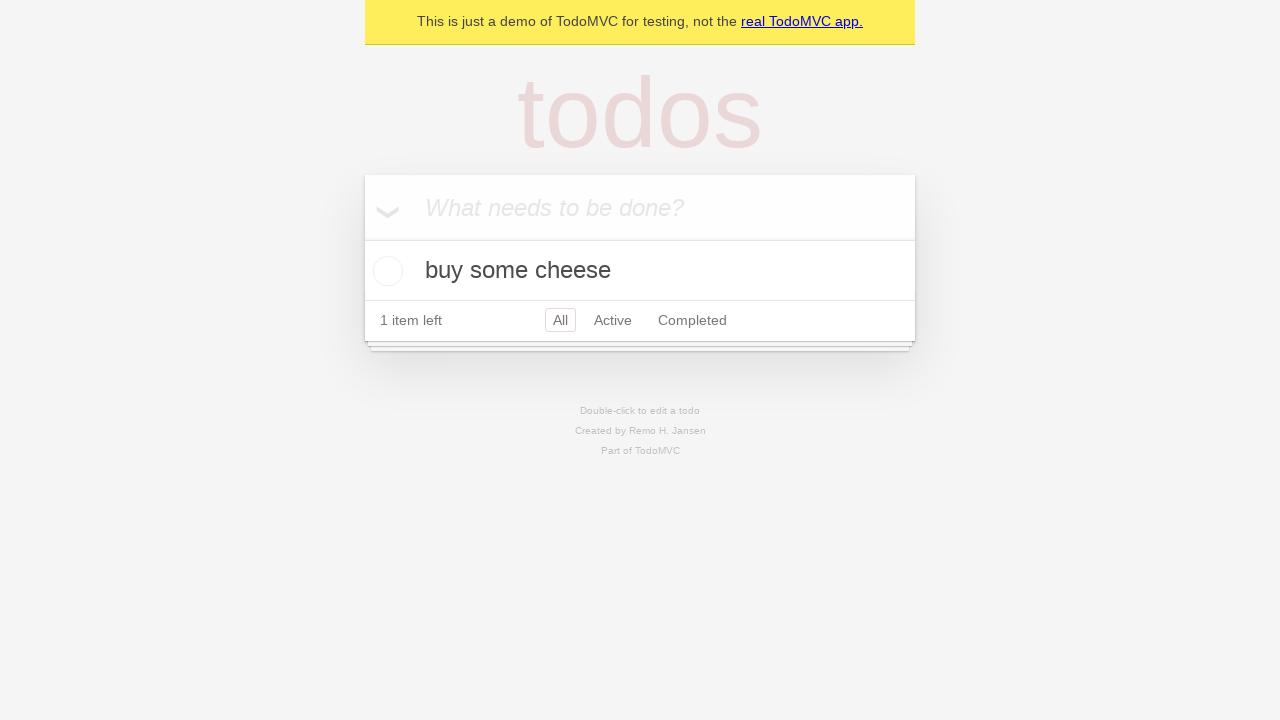

Filled todo input with 'feed the cat' on internal:attr=[placeholder="What needs to be done?"i]
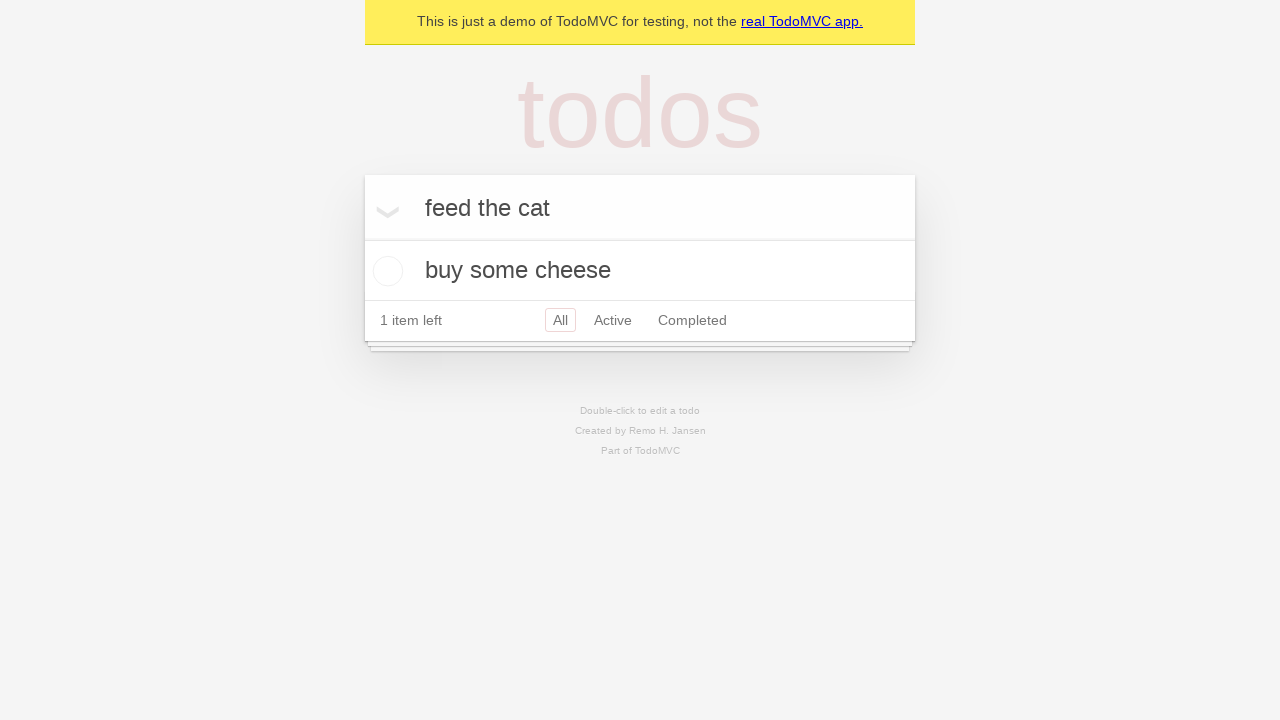

Pressed Enter to create second todo item on internal:attr=[placeholder="What needs to be done?"i]
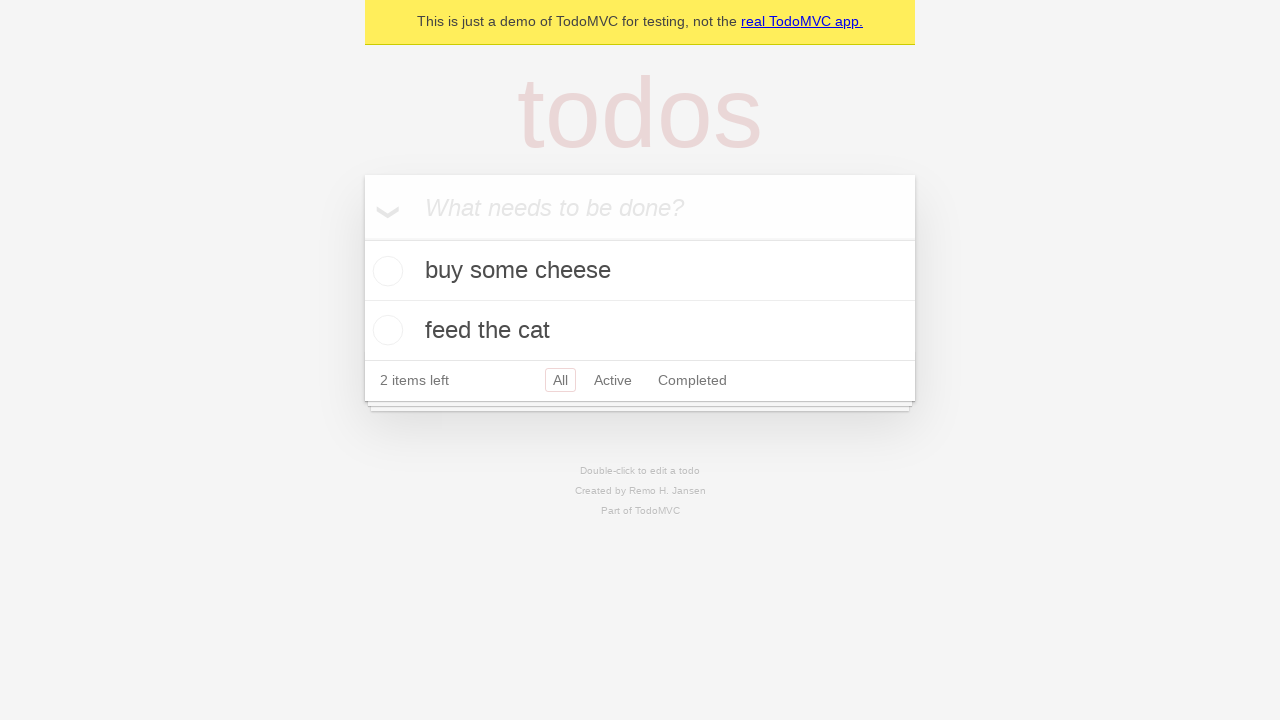

Filled todo input with 'book a doctors appointment' on internal:attr=[placeholder="What needs to be done?"i]
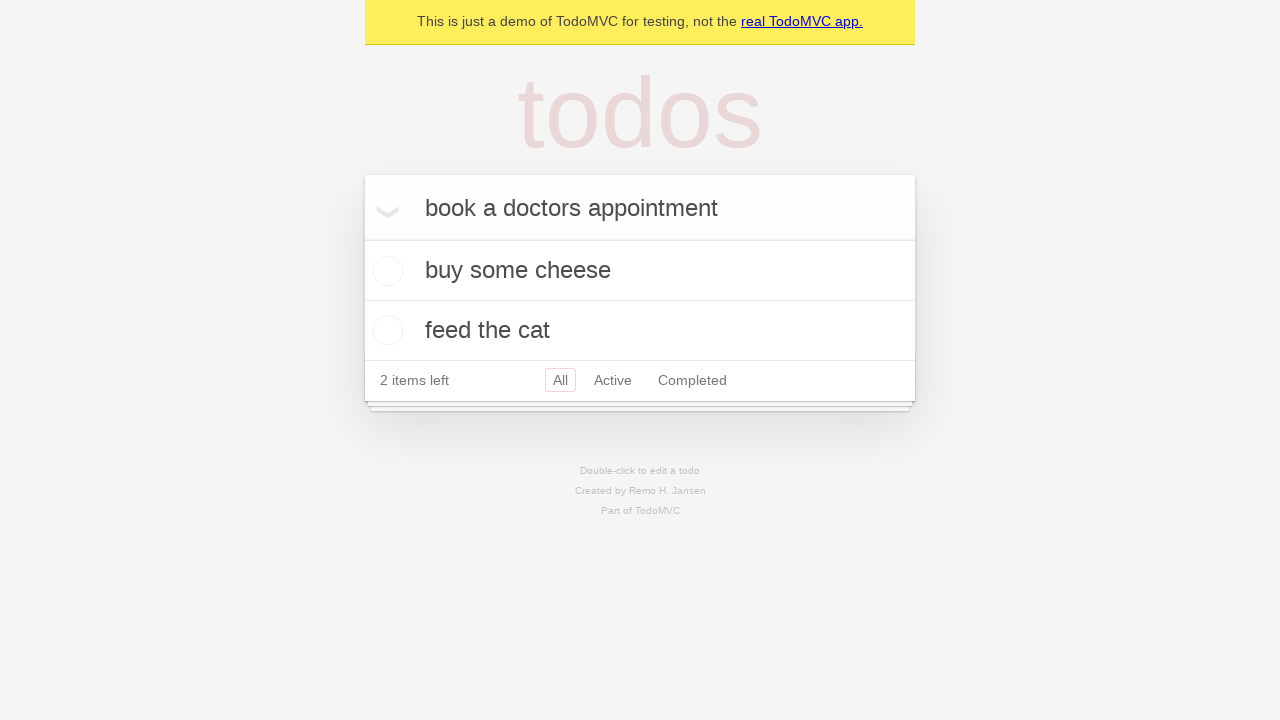

Pressed Enter to create third todo item on internal:attr=[placeholder="What needs to be done?"i]
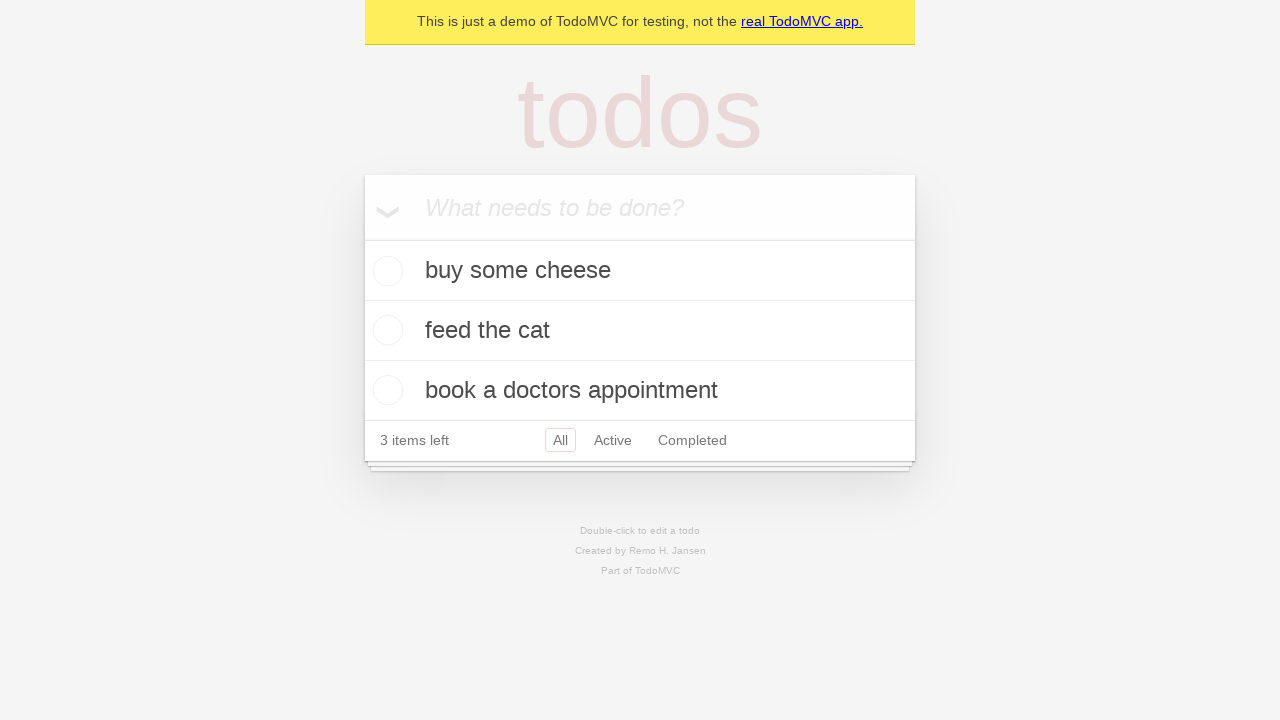

Verified that '3 items left' counter is displayed
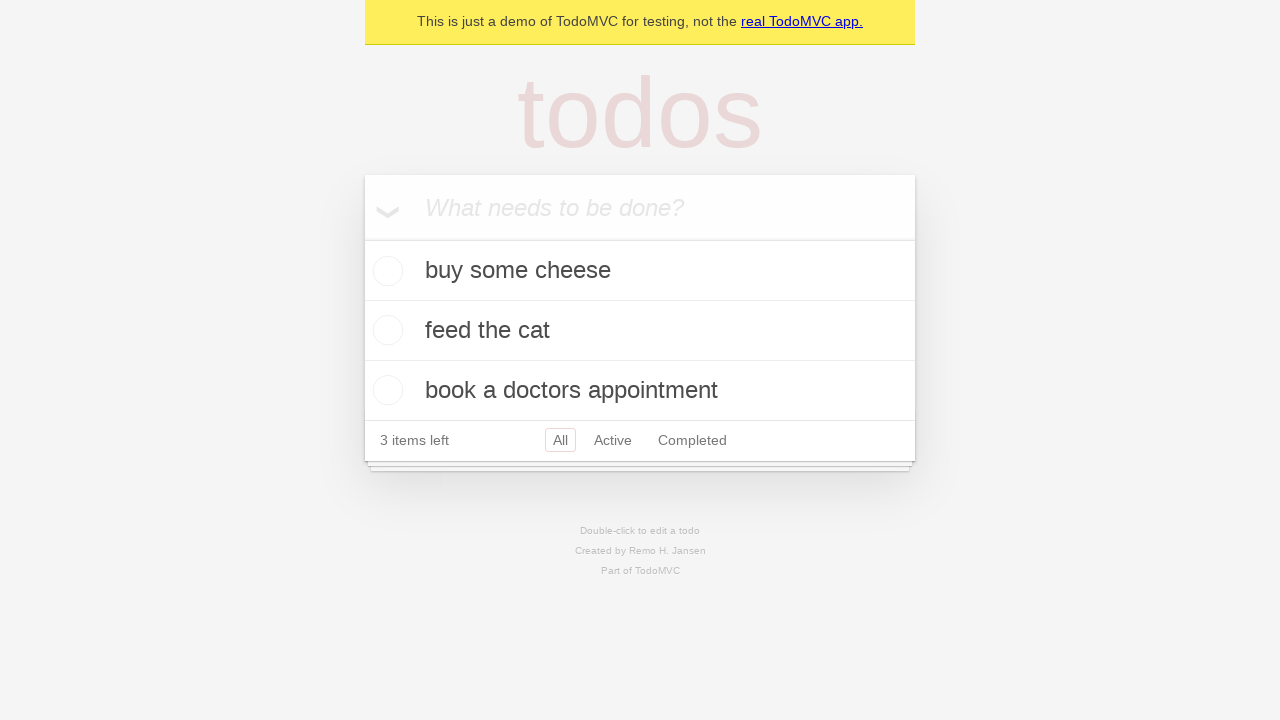

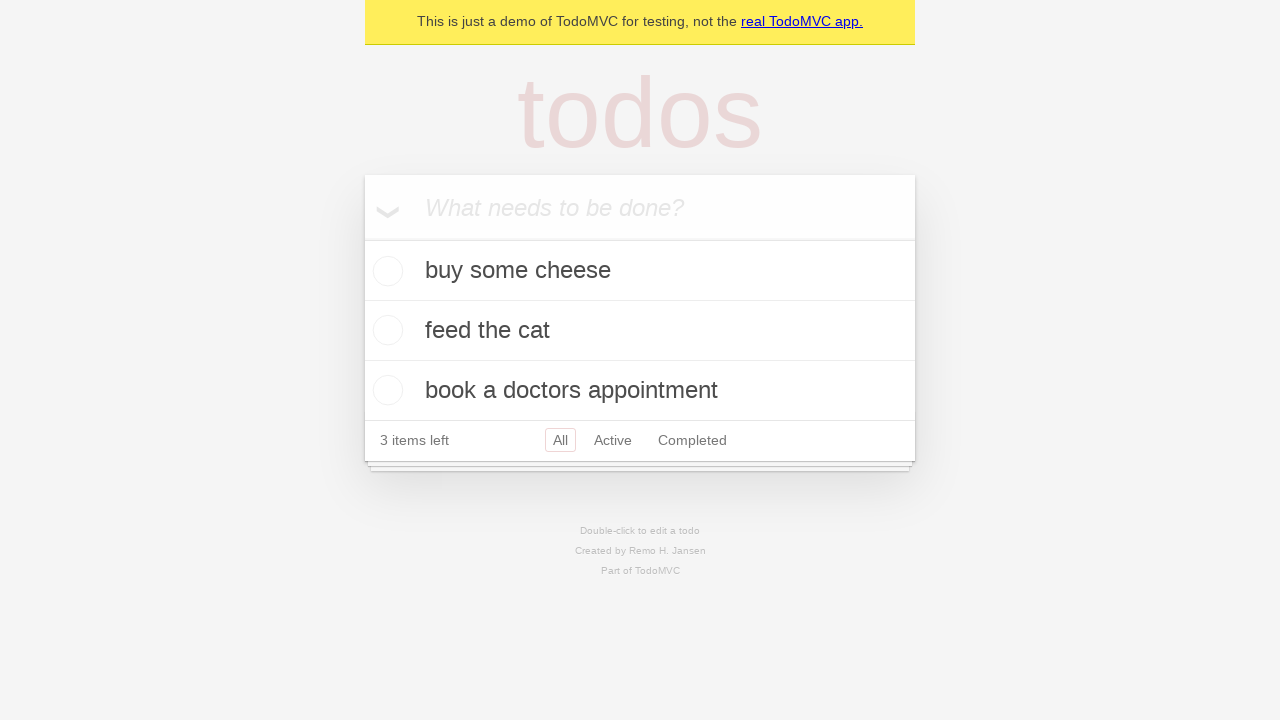